Tests menu functionality by hovering over the menu, clicking on Option 3, and verifying the displayed value shows "setting:3"

Starting URL: https://test-with-me-app.vercel.app/learning/web-elements/components/menu

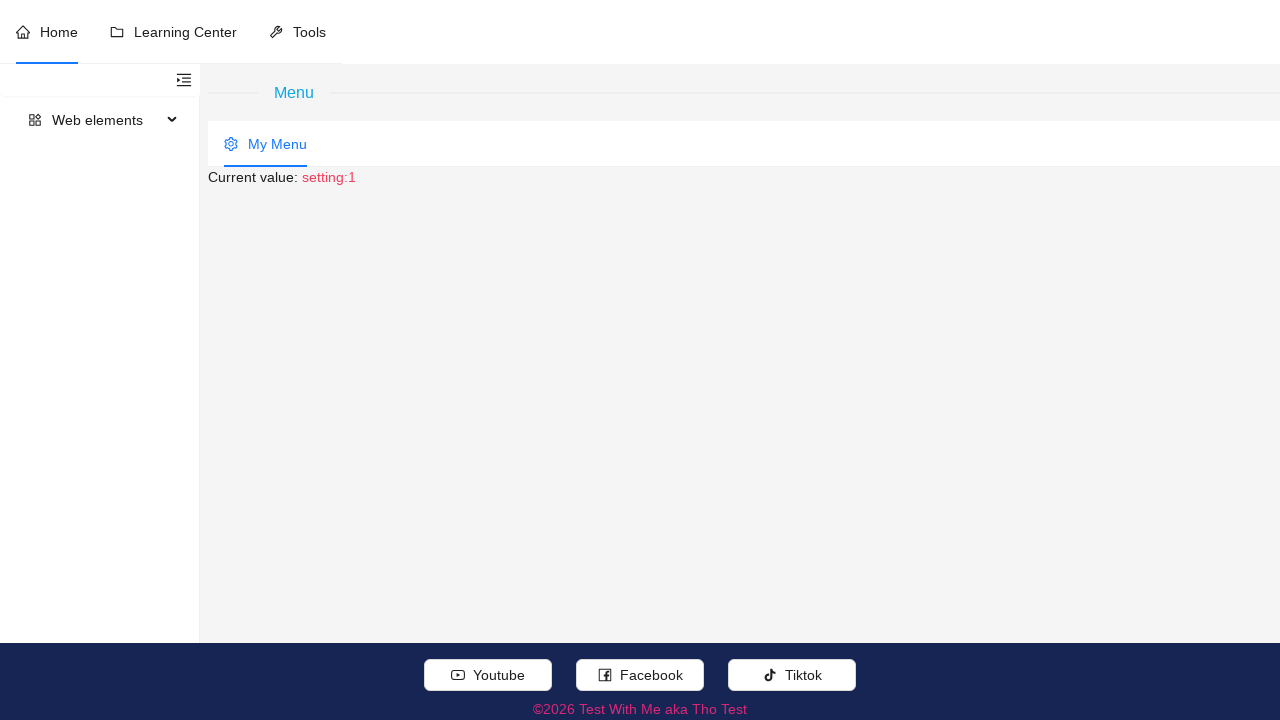

Hovered over 'My Menu' to expand dropdown at (266, 144) on //div[normalize-space() = 'My Menu' and @role = 'menuitem']//parent::li
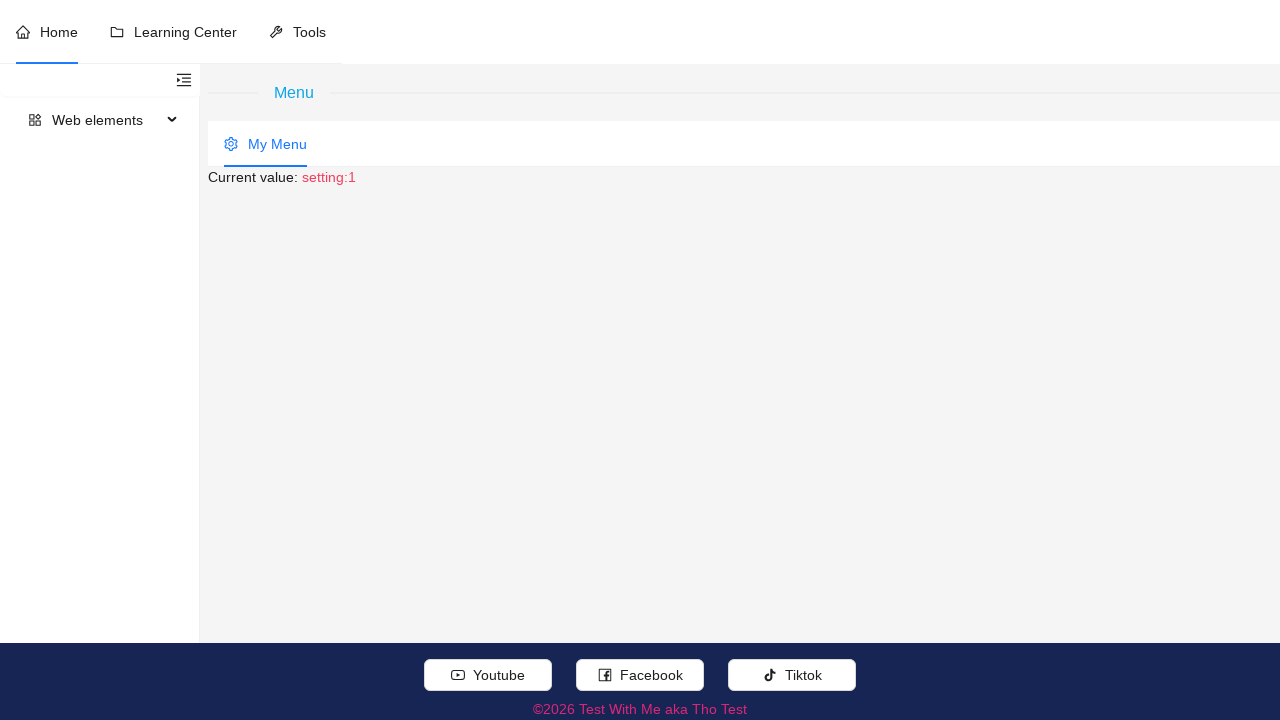

Clicked on 'Option 3' from menu at (304, 226) on //li[normalize-space() = 'Option 3' and @role = 'menuitem']
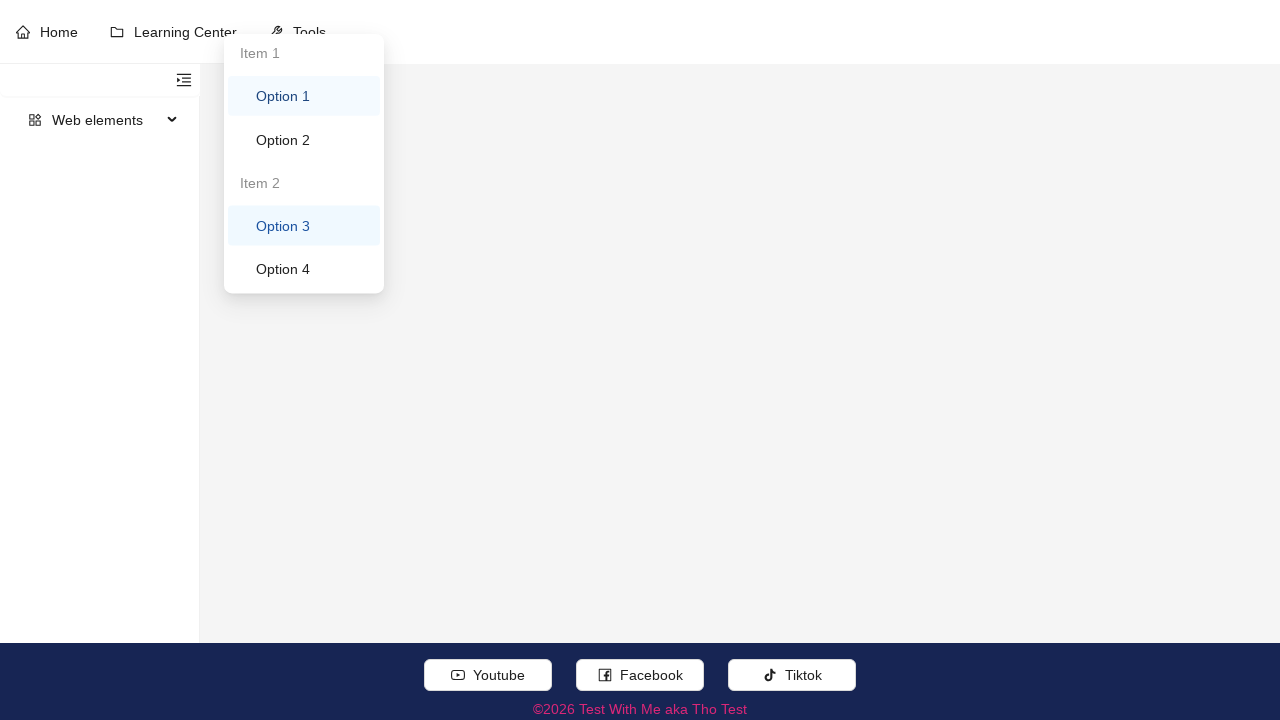

Verified 'Current value:' element with text-rose-500 styling is displayed (confirming setting:3)
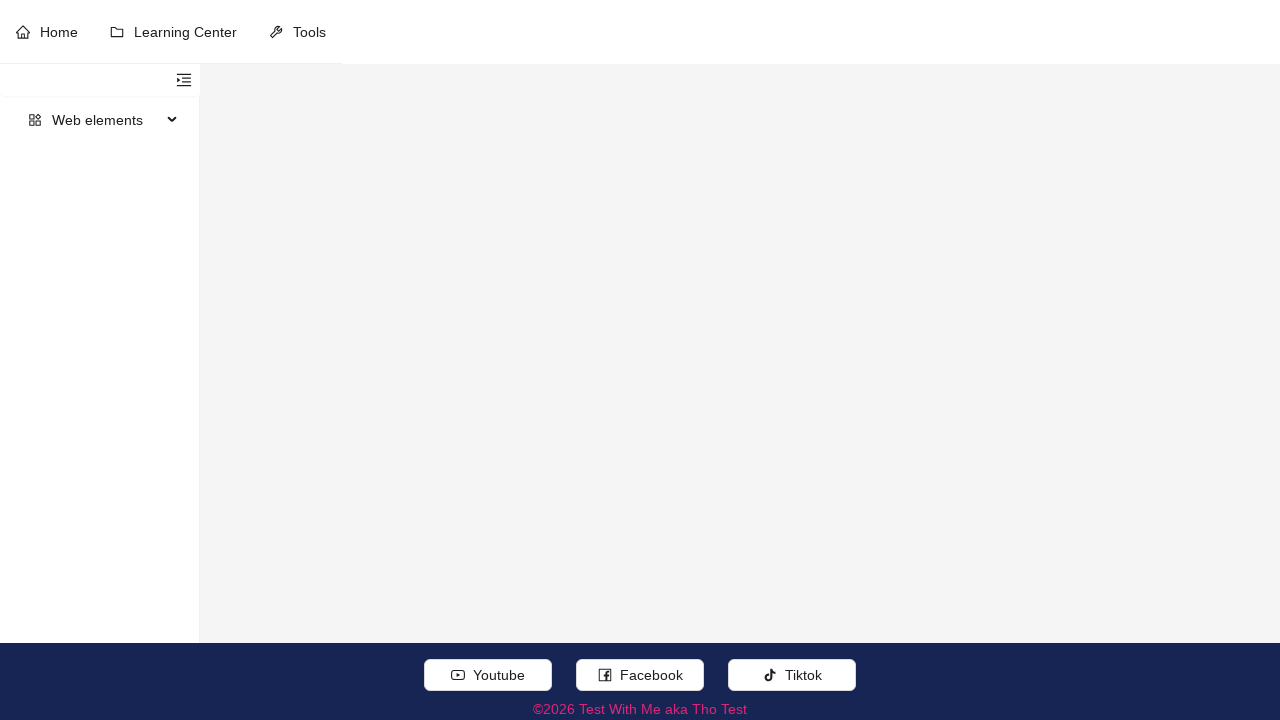

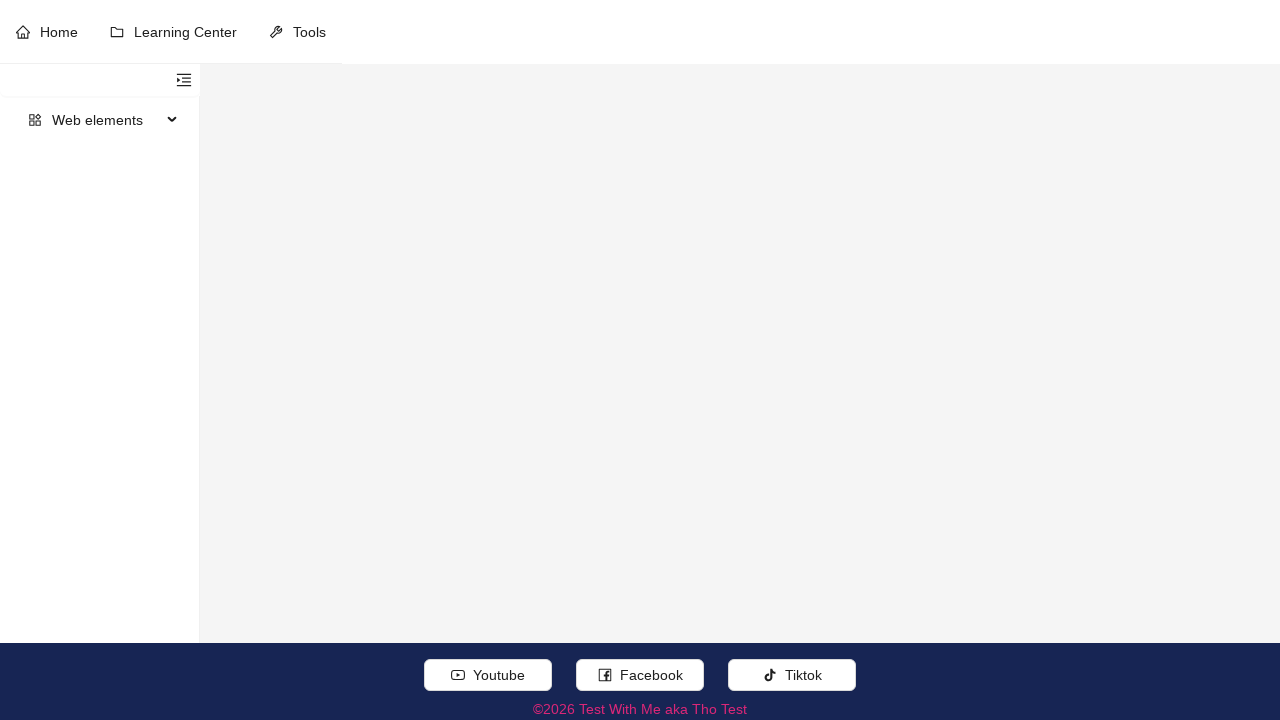